Tests that todo data persists after page reload

Starting URL: https://demo.playwright.dev/todomvc

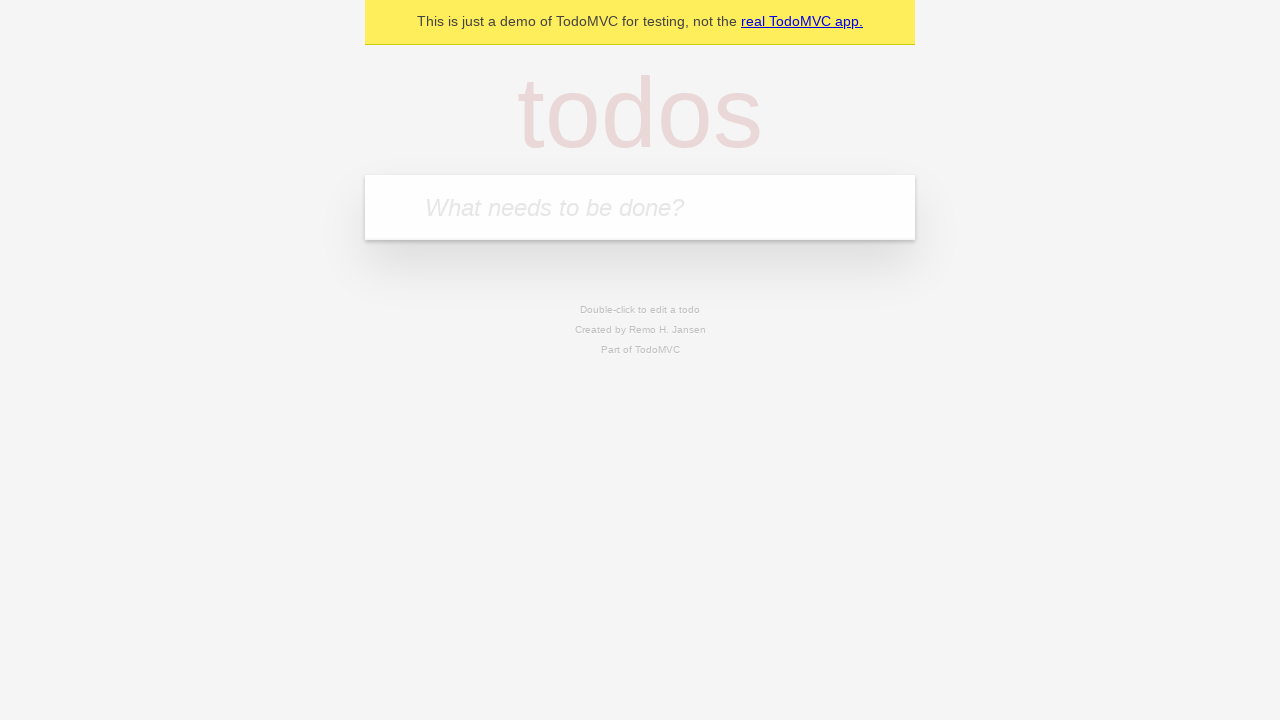

Filled todo input field with 'buy some cheese' on internal:attr=[placeholder="What needs to be done?"i]
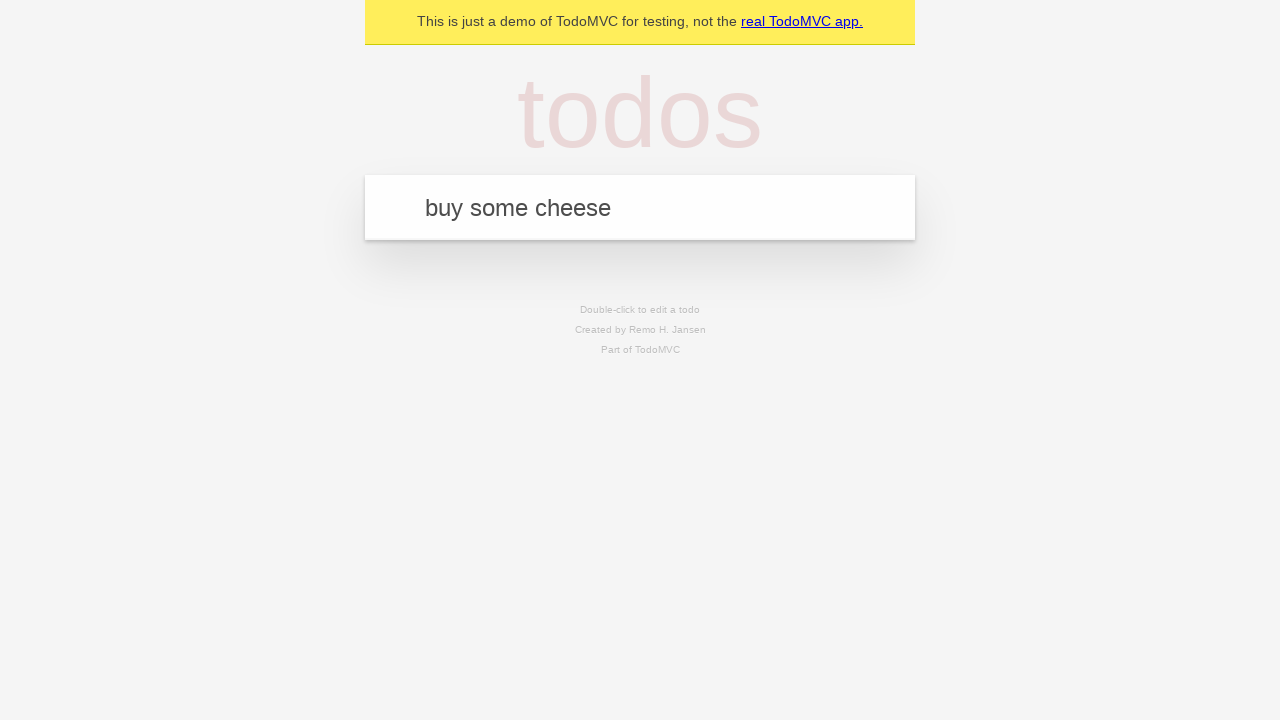

Pressed Enter to create todo 'buy some cheese' on internal:attr=[placeholder="What needs to be done?"i]
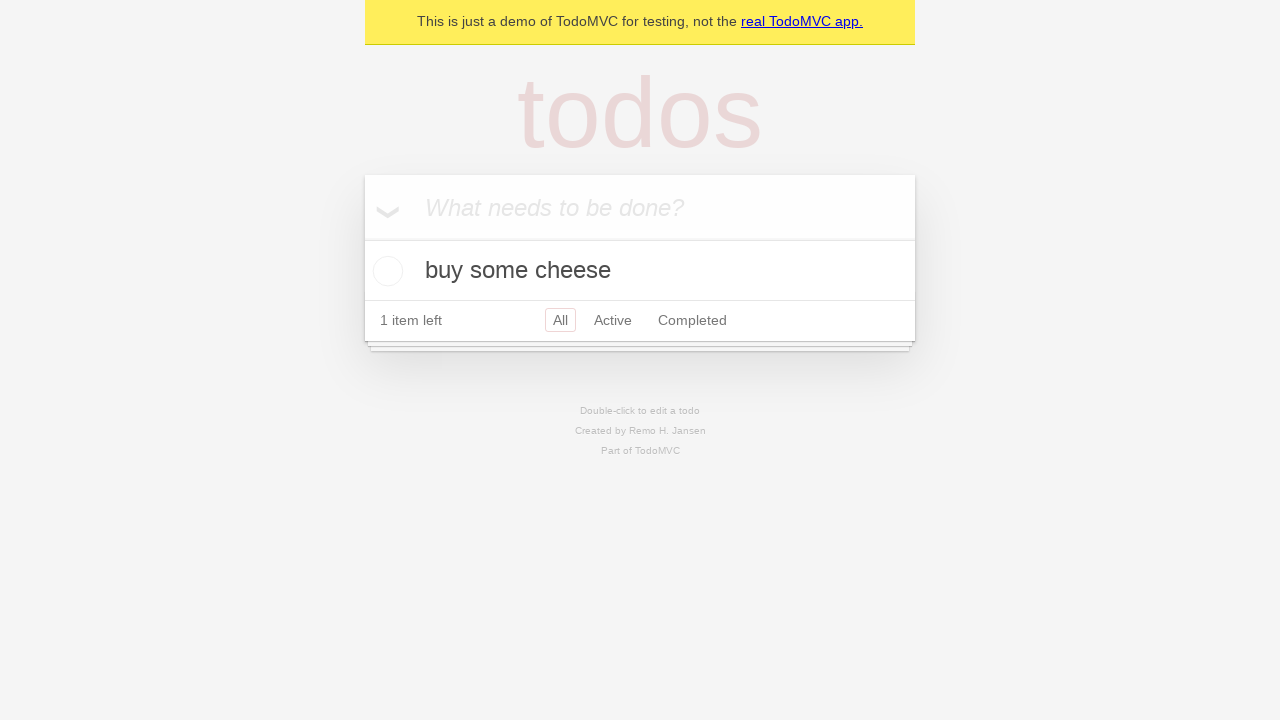

Filled todo input field with 'feed the cat' on internal:attr=[placeholder="What needs to be done?"i]
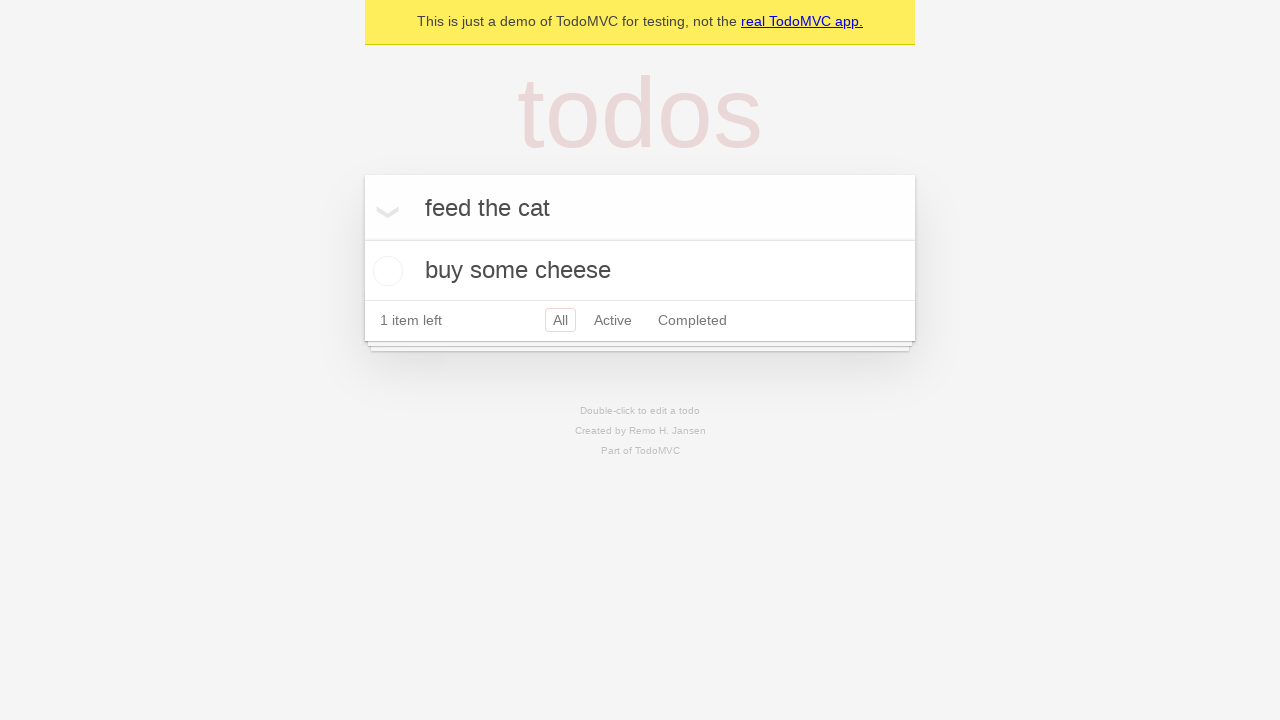

Pressed Enter to create todo 'feed the cat' on internal:attr=[placeholder="What needs to be done?"i]
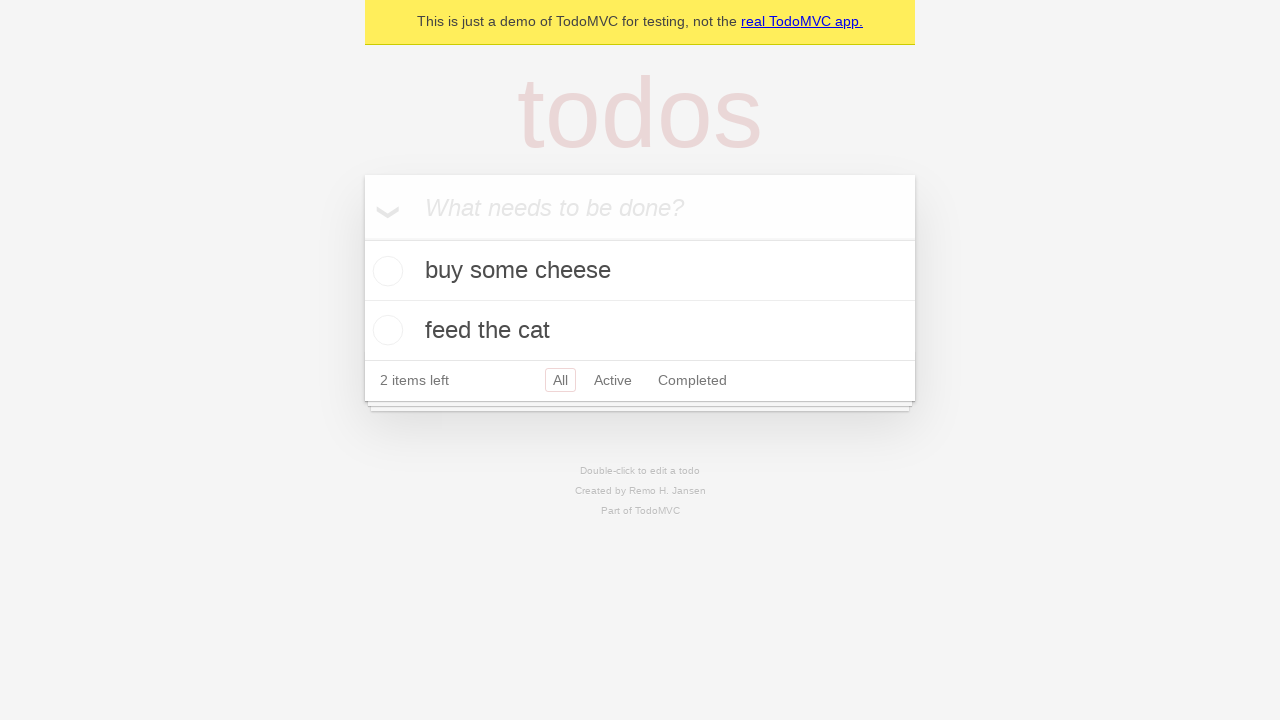

Waited for 2 todo items to be present in DOM
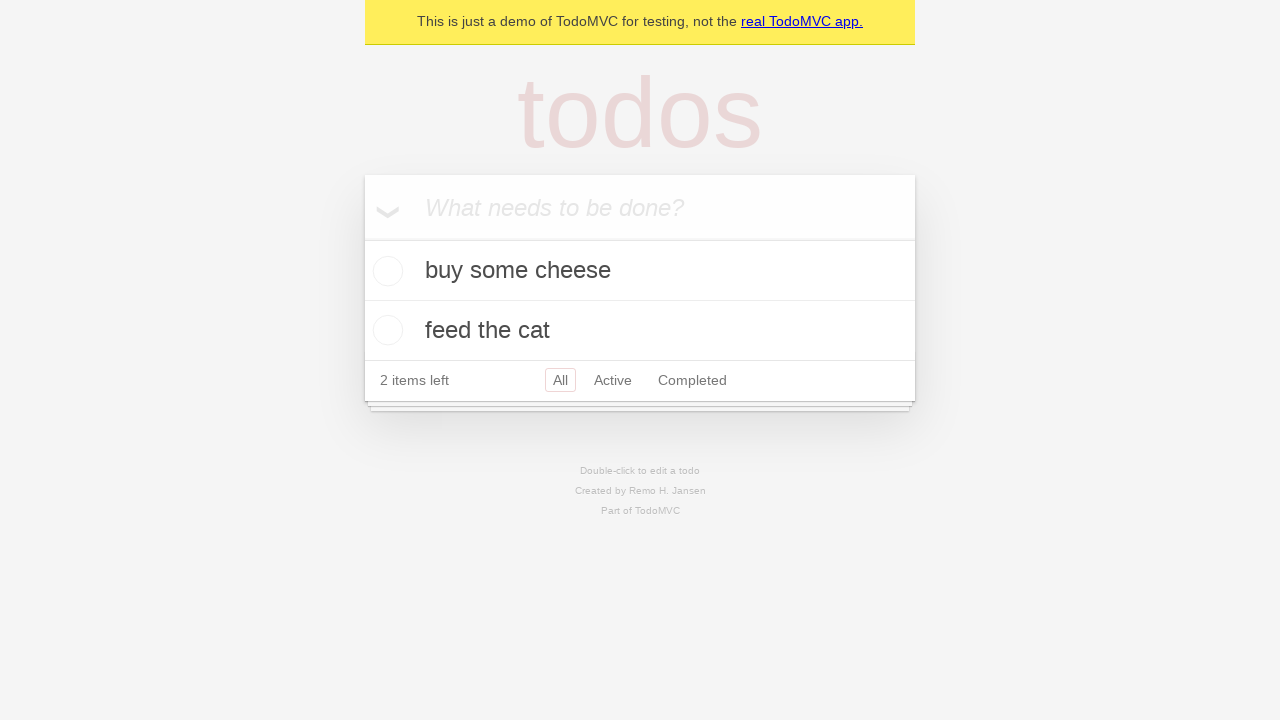

Located all todo items
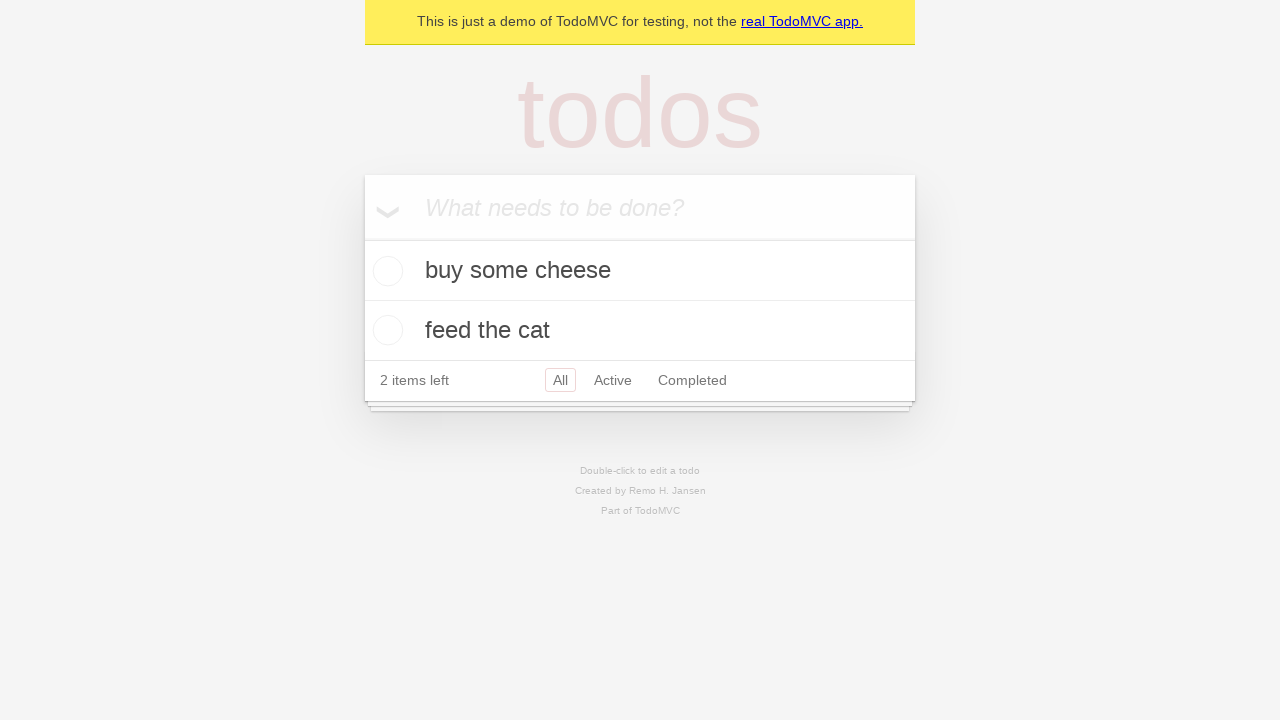

Located checkbox for first todo item
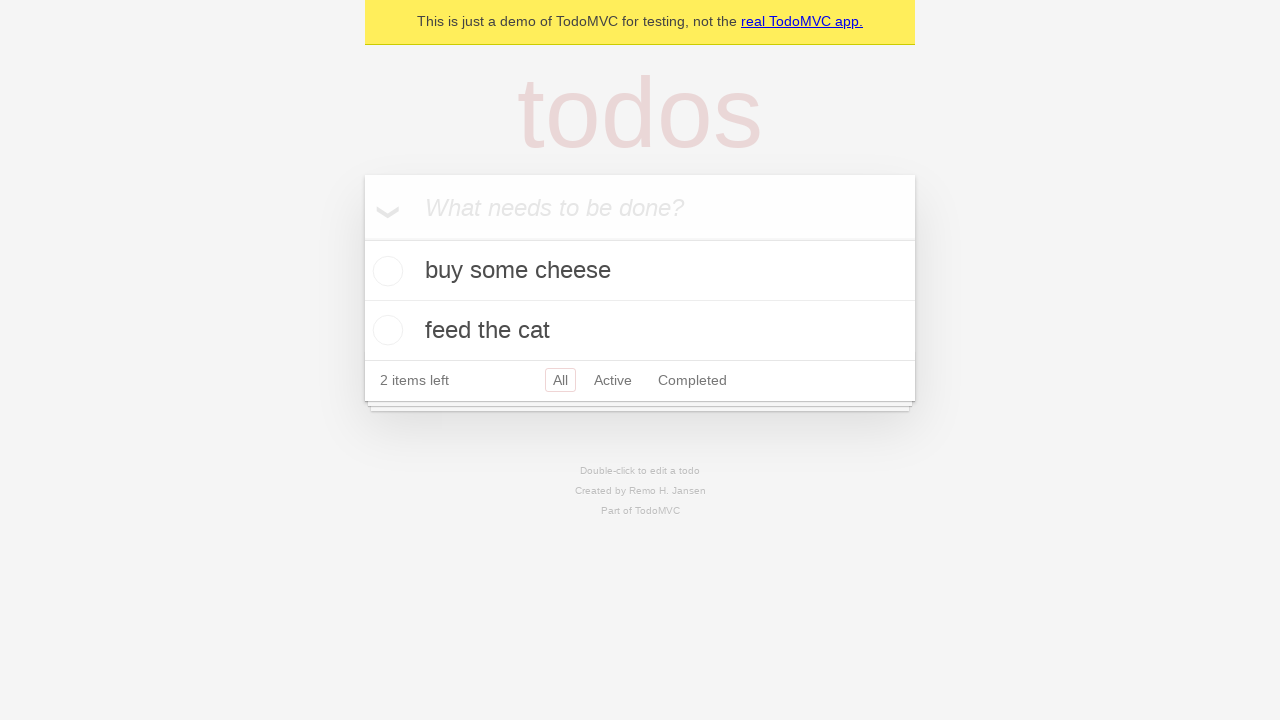

Checked the first todo item at (385, 271) on internal:testid=[data-testid="todo-item"s] >> nth=0 >> internal:role=checkbox
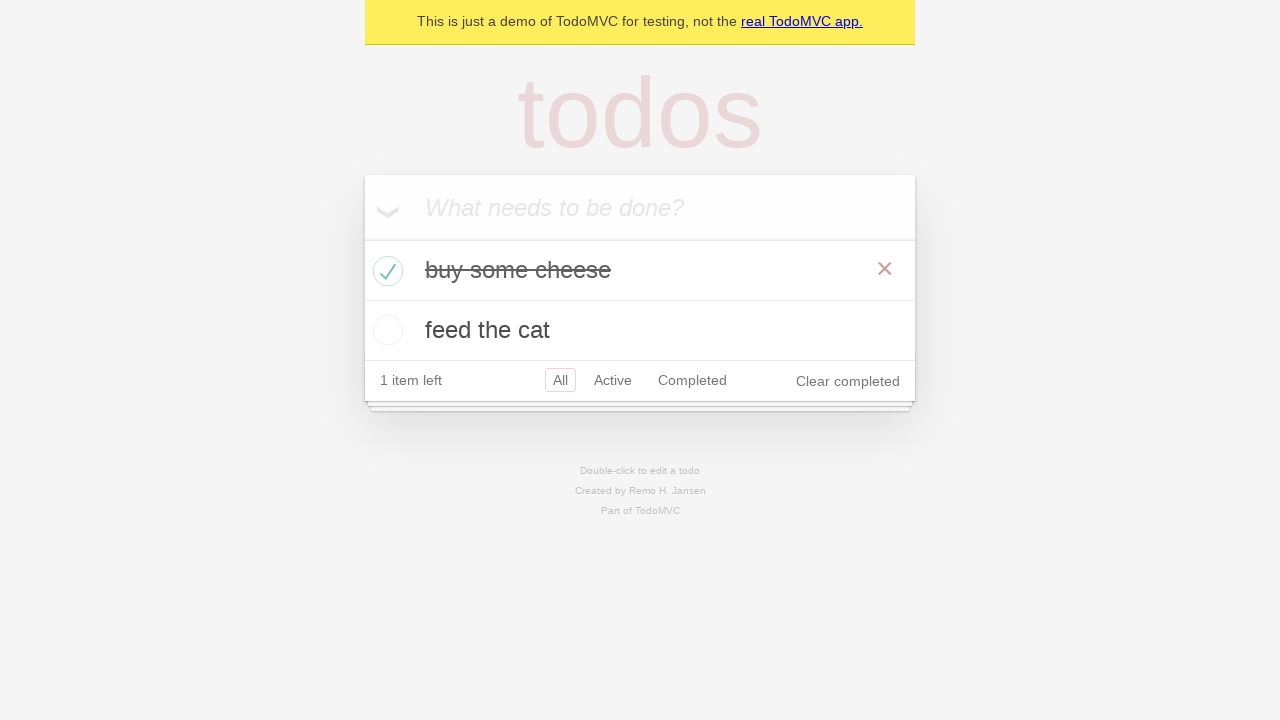

Reloaded the page
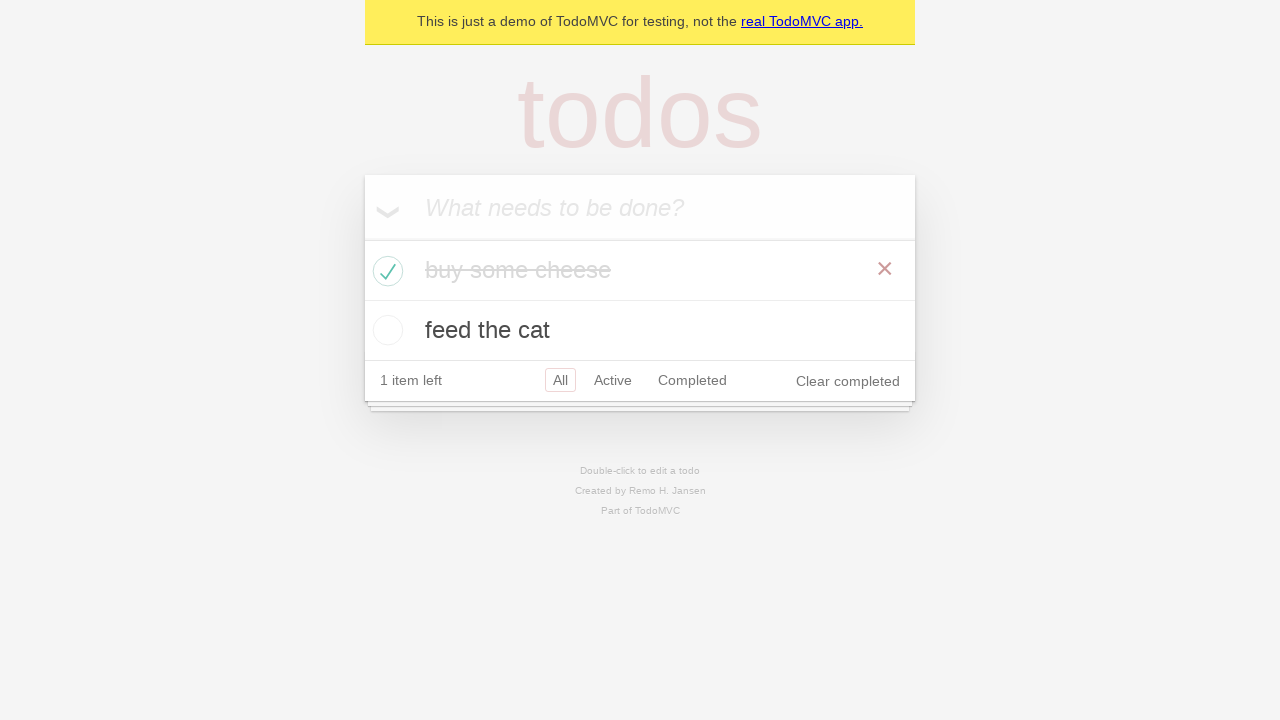

Waited for 2 todo items to be present after page reload
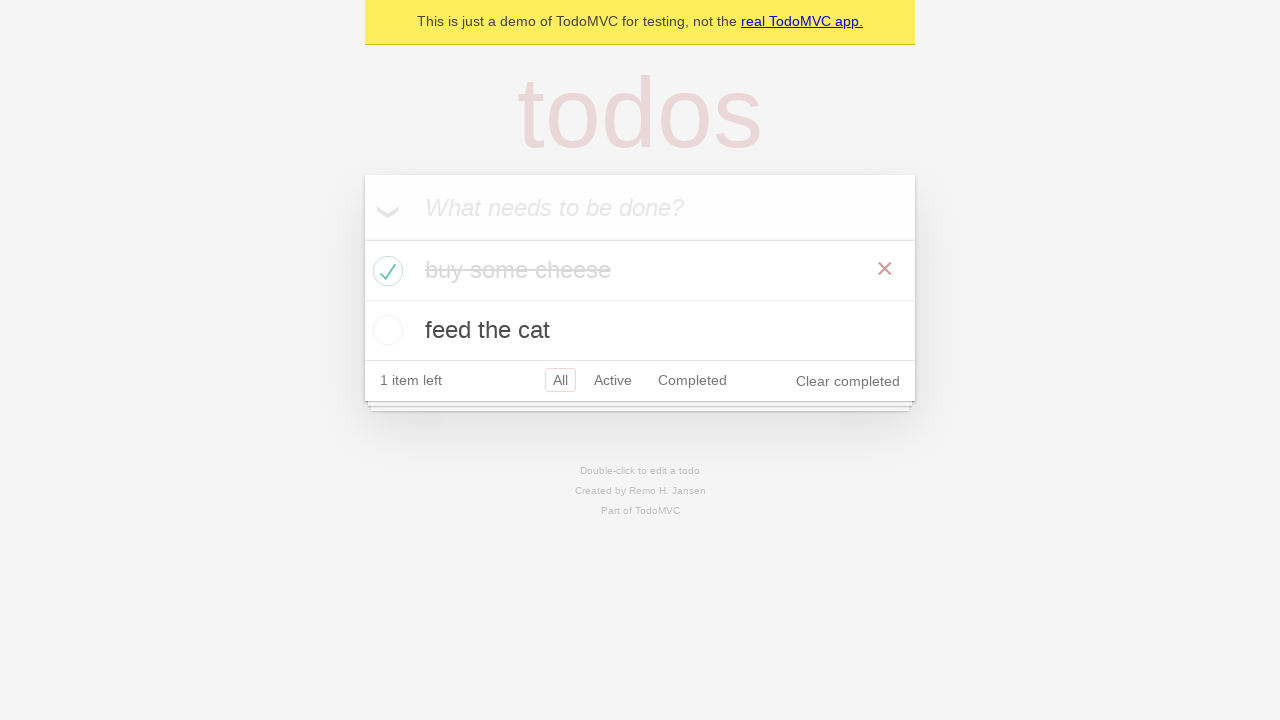

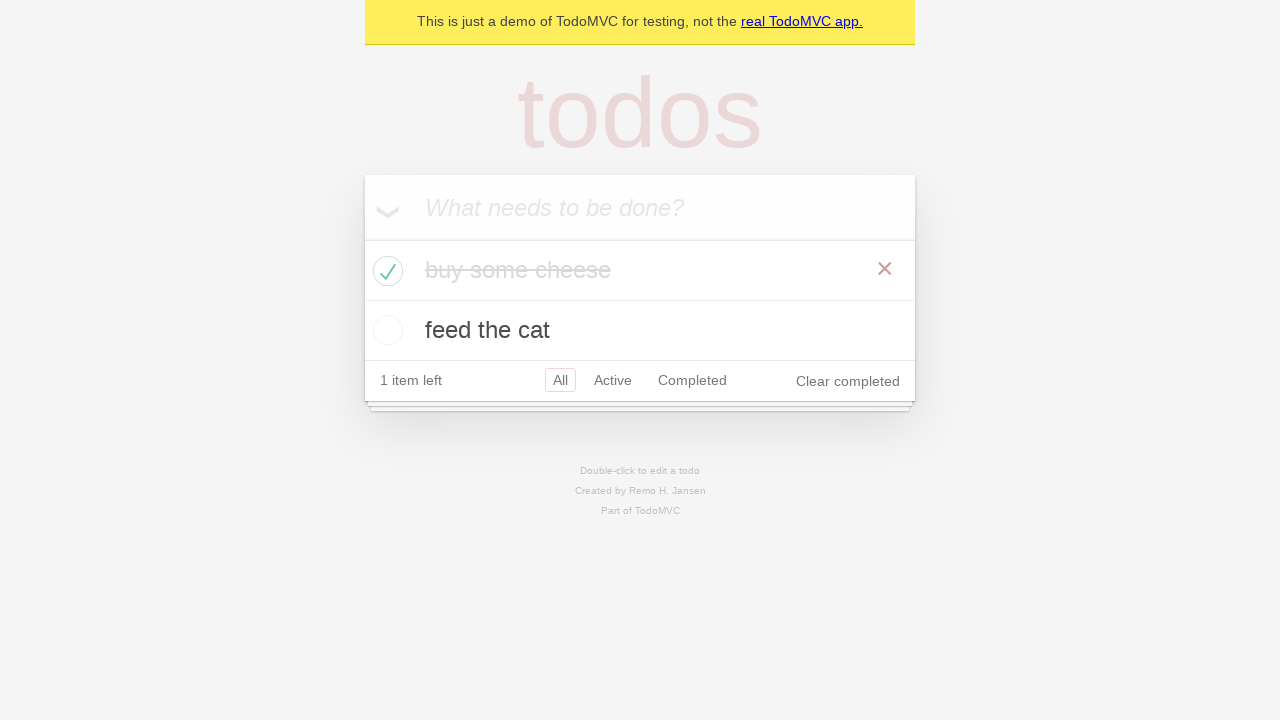